Demonstrates implicit wait behavior by attempting to find an element with an incorrect ID, showing how the wait times out.

Starting URL: https://demoqa.com/automation-practice-form

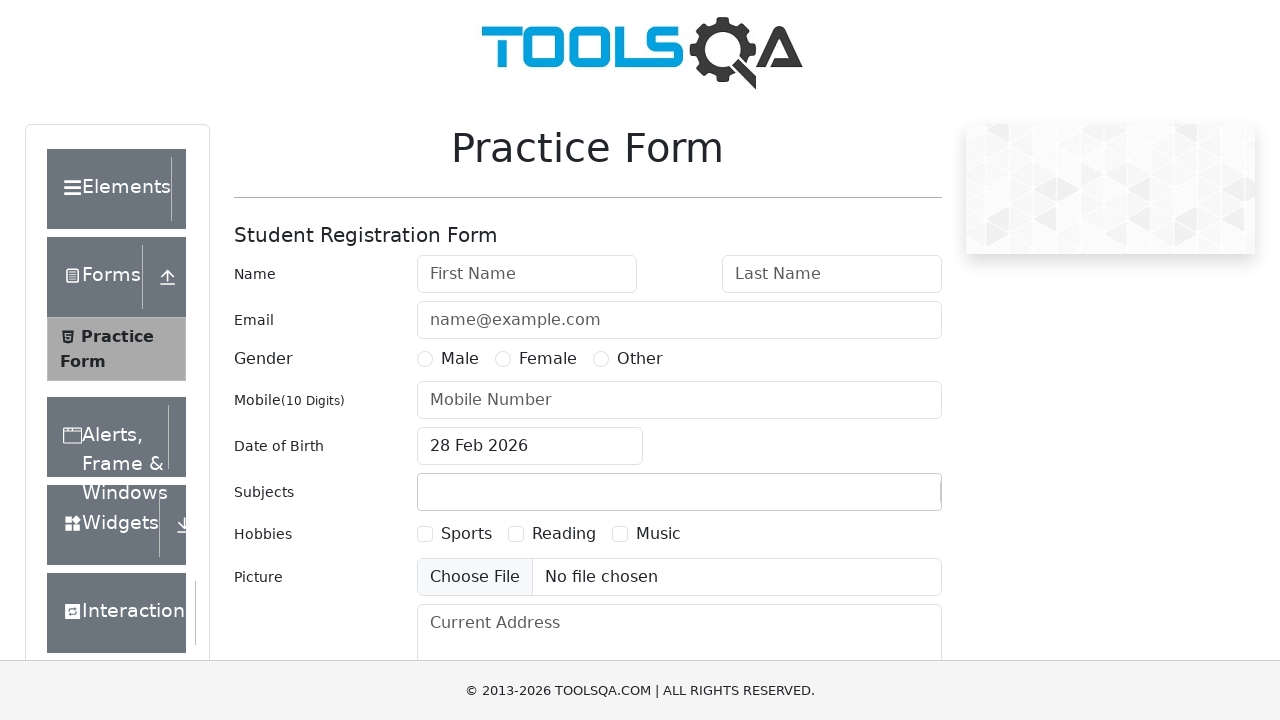

Implicit wait timed out attempting to locate non-existent element with ID 'firstNamea' after 10 seconds
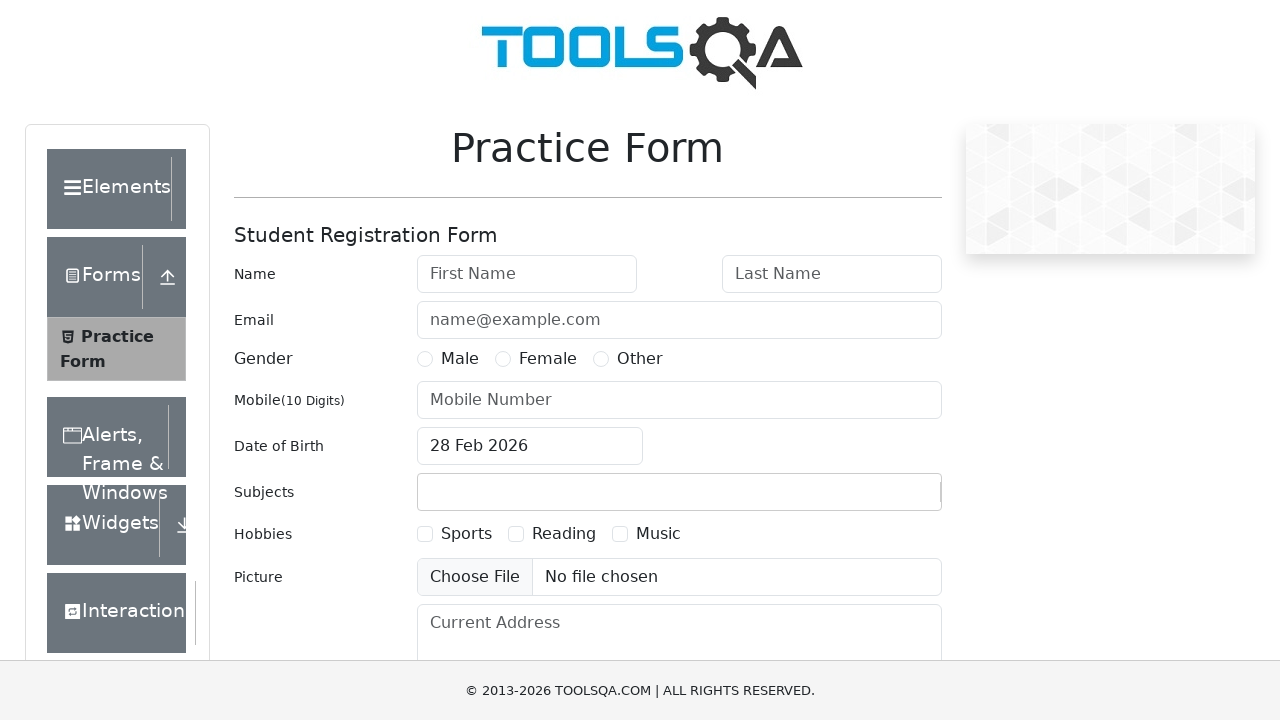

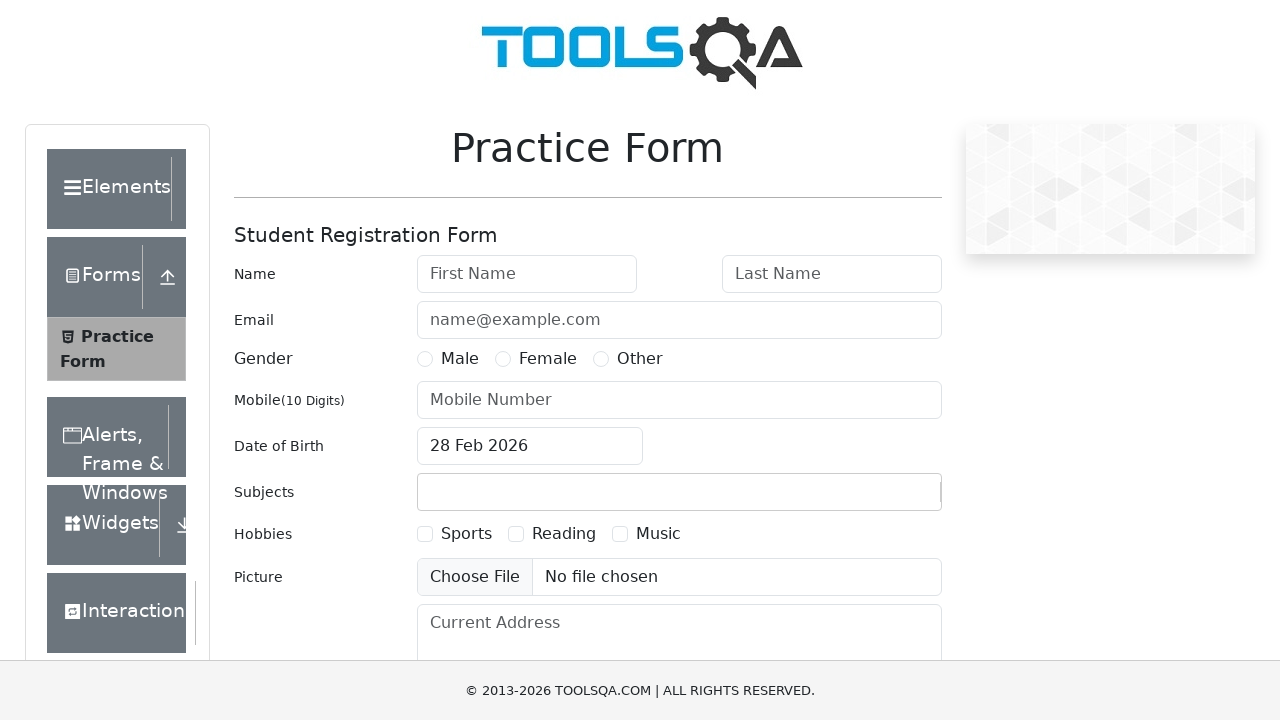